Navigates to a website and clicks the login button using XPath selector

Starting URL: https://qa-mesto.praktikum-services.ru/

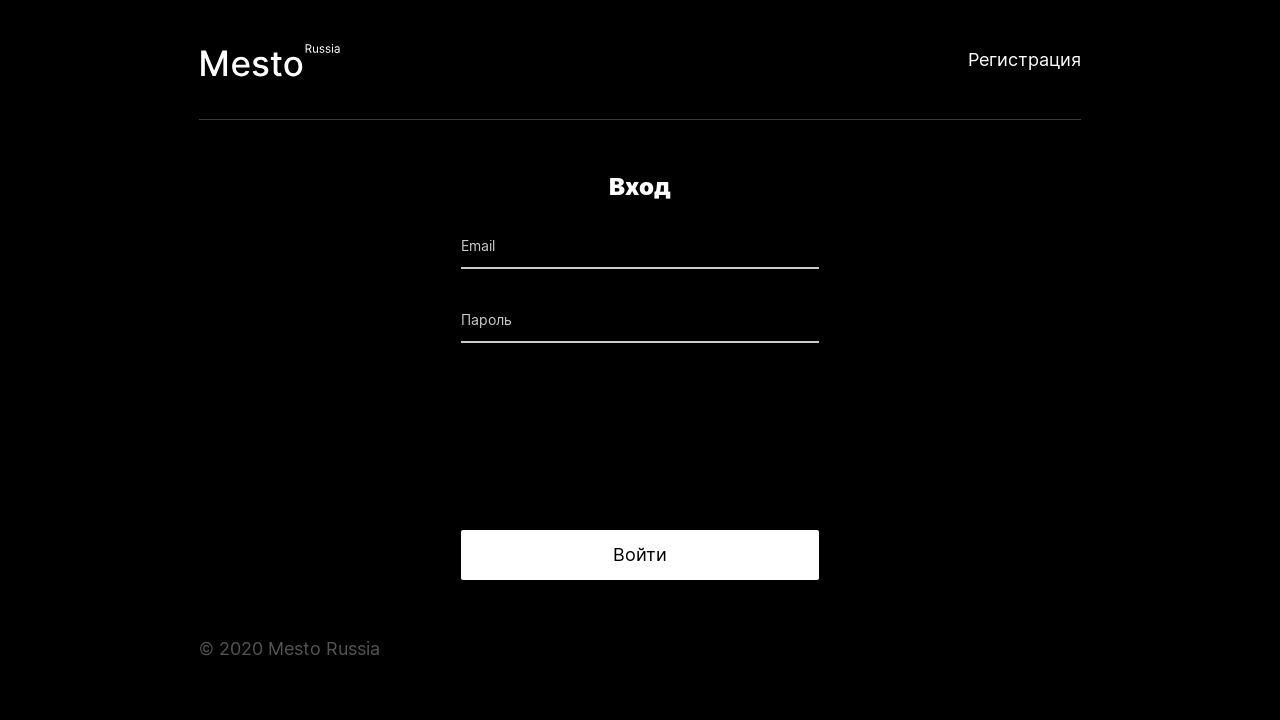

Navigated to https://qa-mesto.praktikum-services.ru/
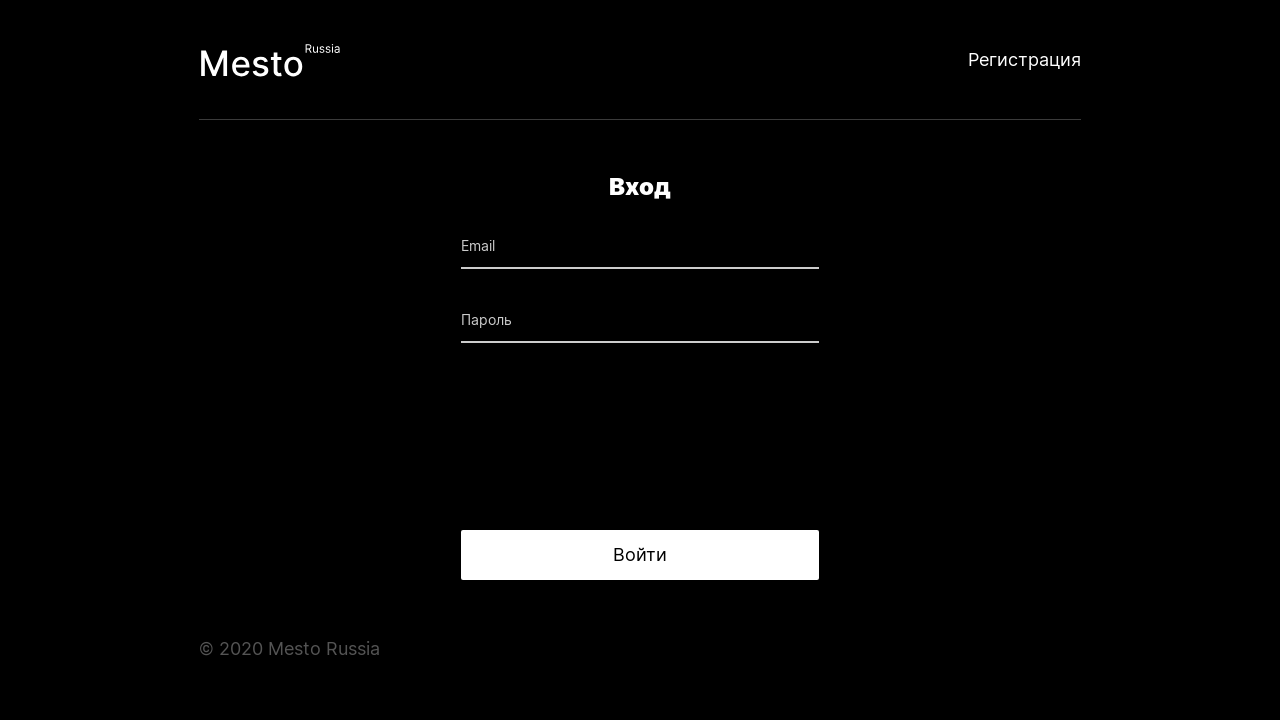

Clicked the login button using XPath selector at (640, 555) on xpath=.//button[@class='auth-form__button']
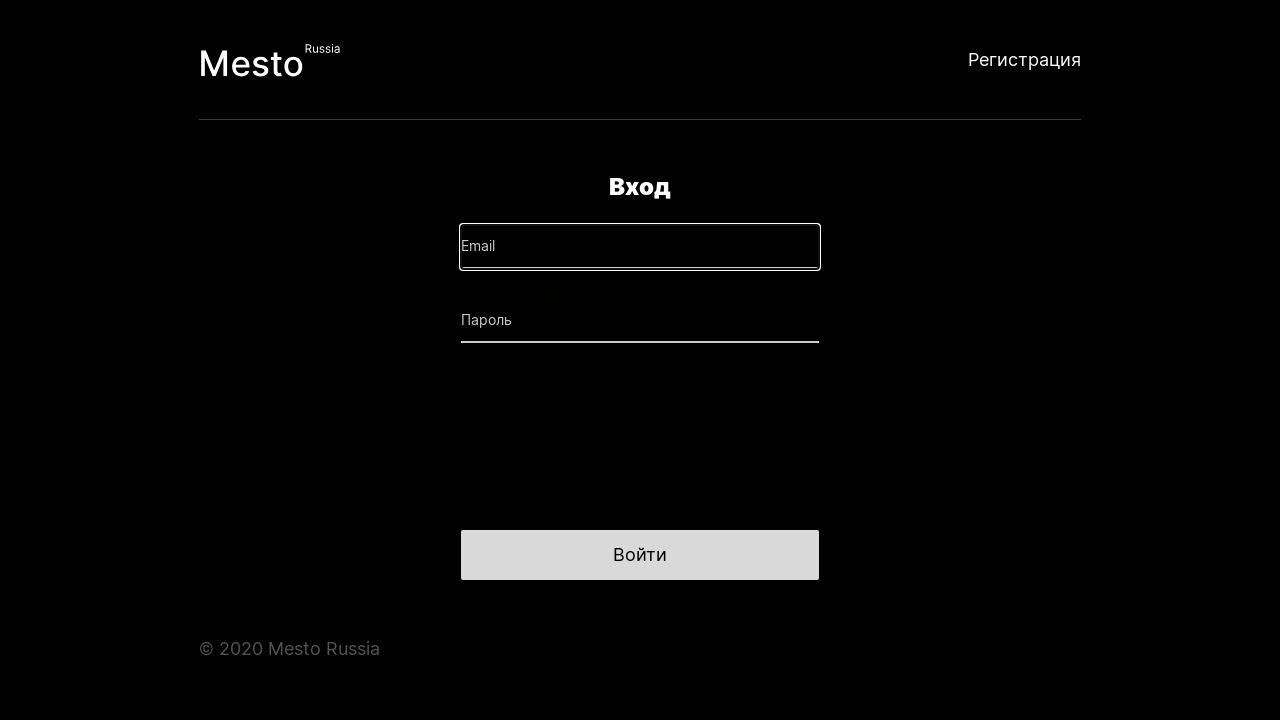

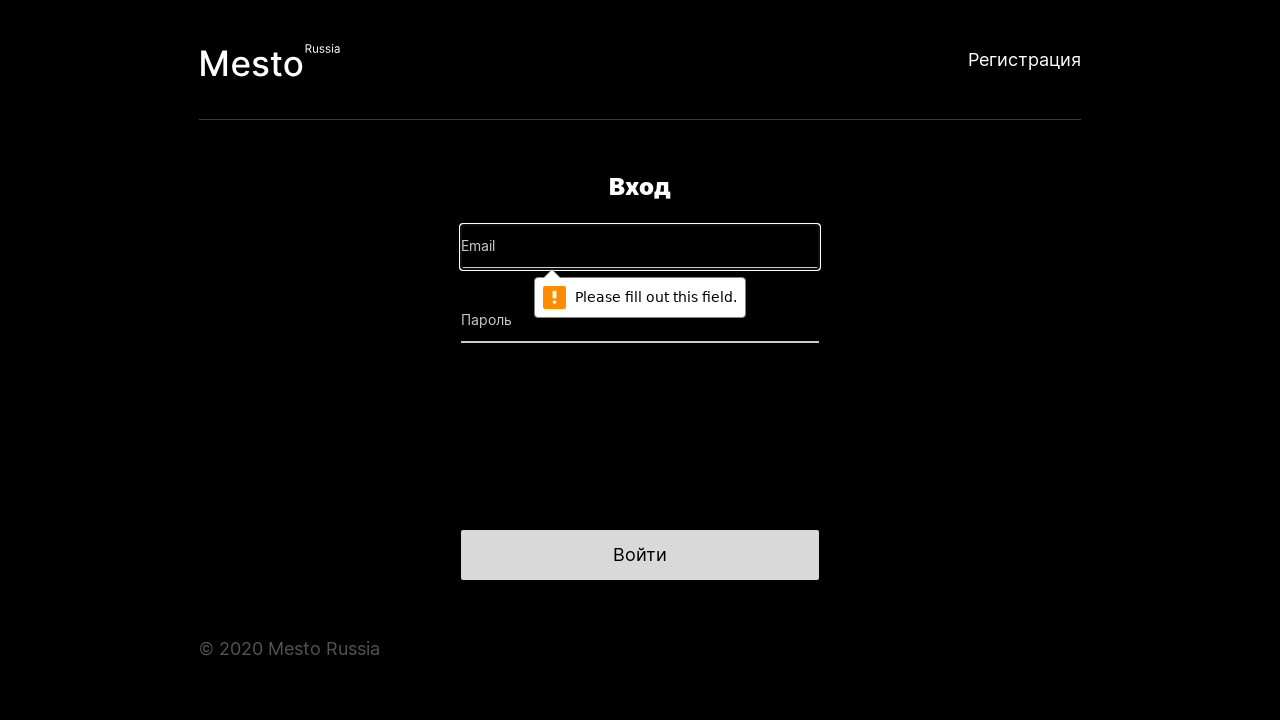